Tests the OFAC sanctions search functionality by entering a search term in the name field and clicking the search button to retrieve results.

Starting URL: https://sanctionssearch.ofac.treas.gov

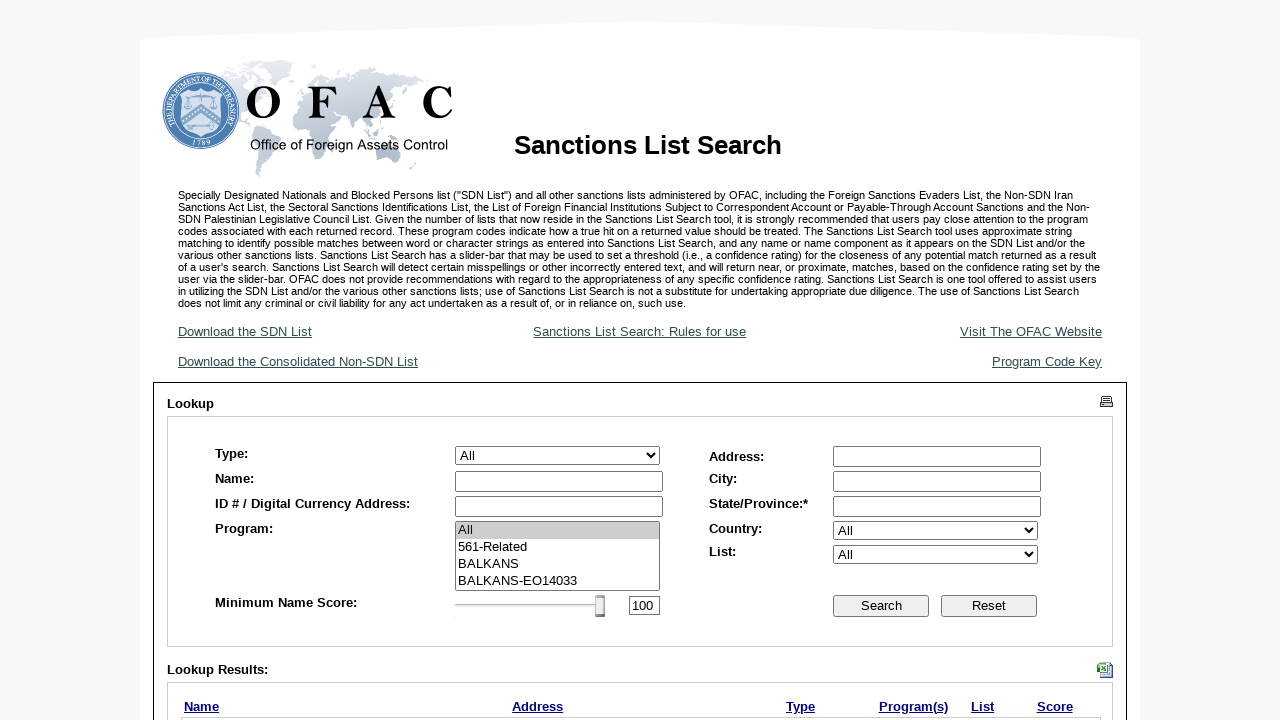

Filled last name search field with 'Garcia' on input[name='ctl00$MainContent$txtLastName']
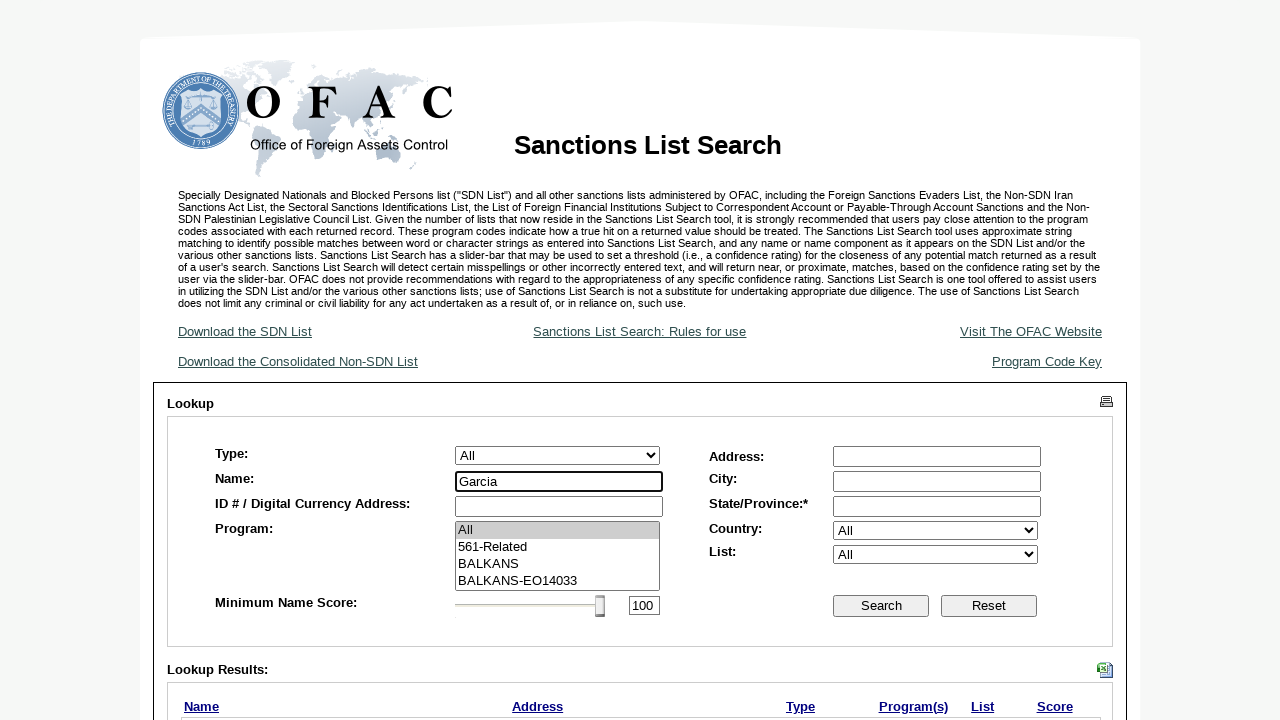

Clicked search button to retrieve OFAC sanctions results at (881, 606) on input[name='ctl00$MainContent$btnSearch']
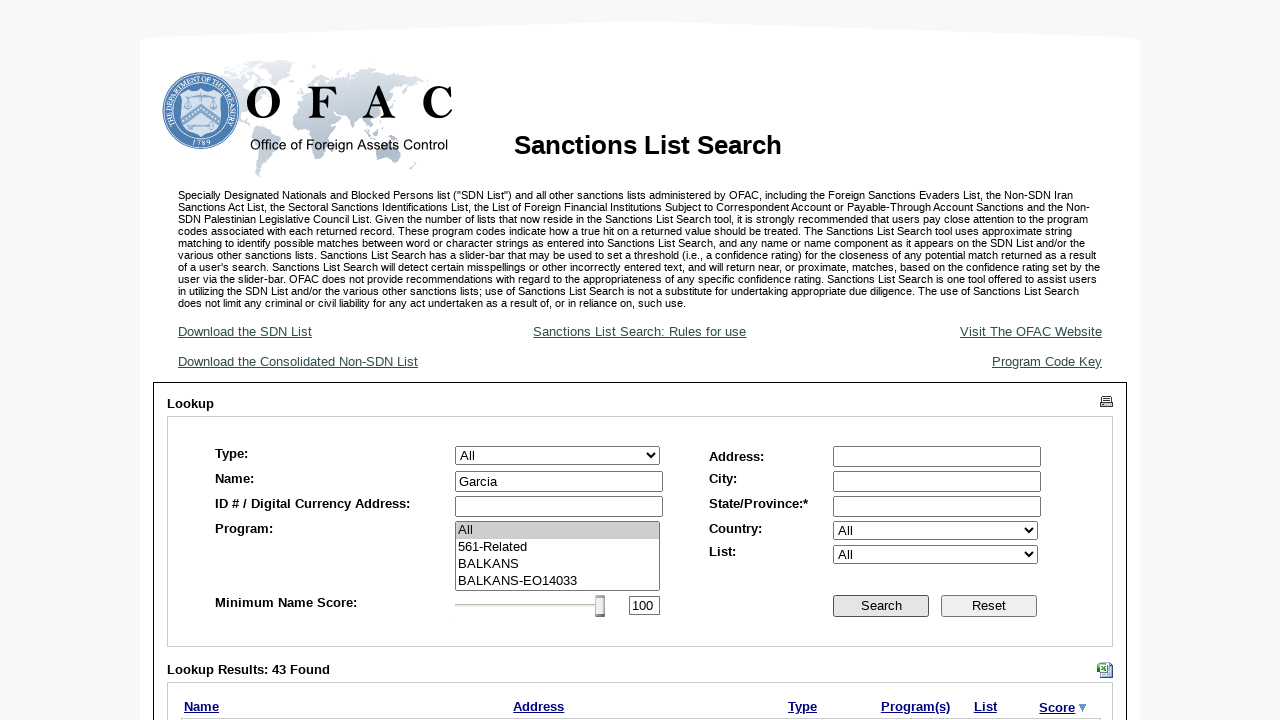

Search results table loaded successfully
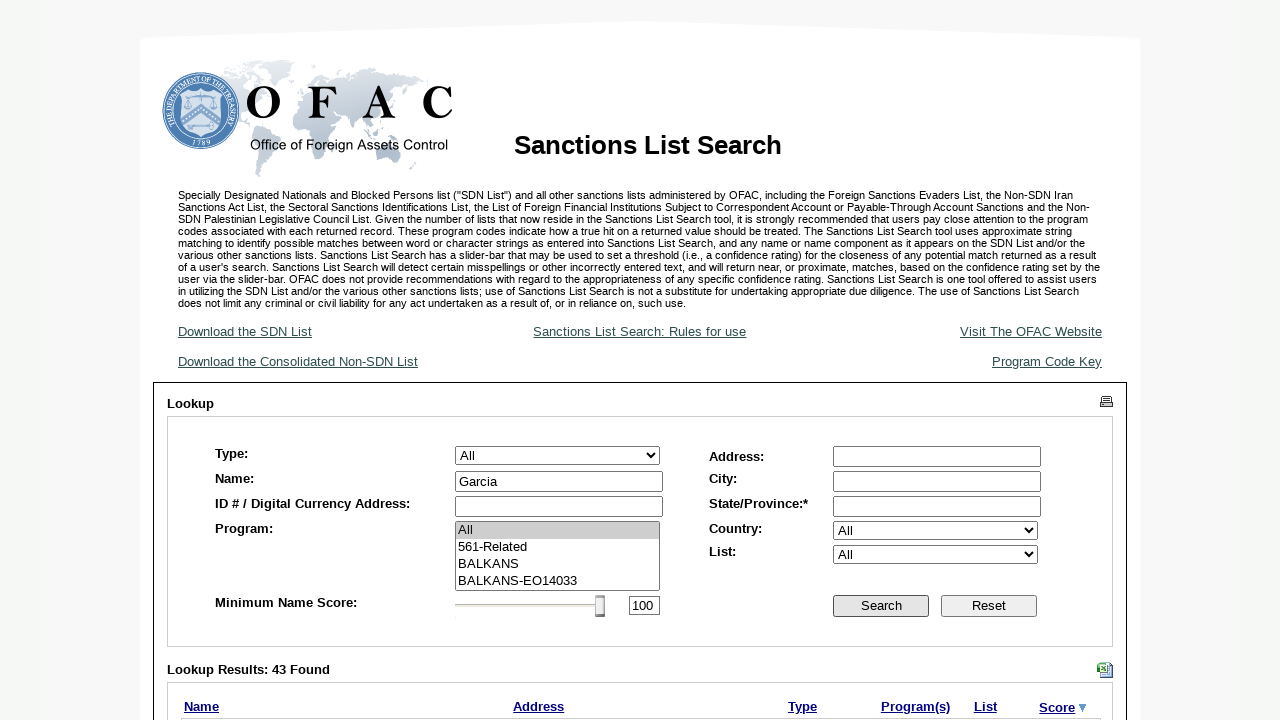

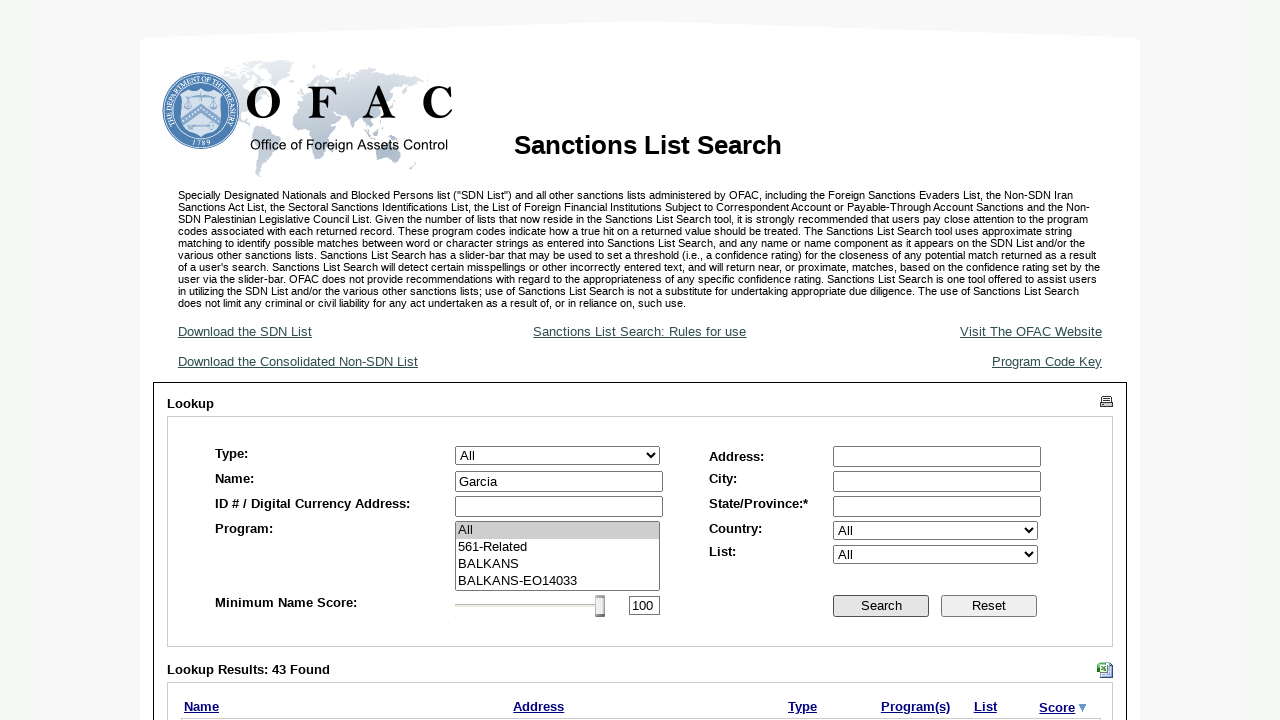